Tests text input functionality by entering text into a search field

Starting URL: https://jquery.com

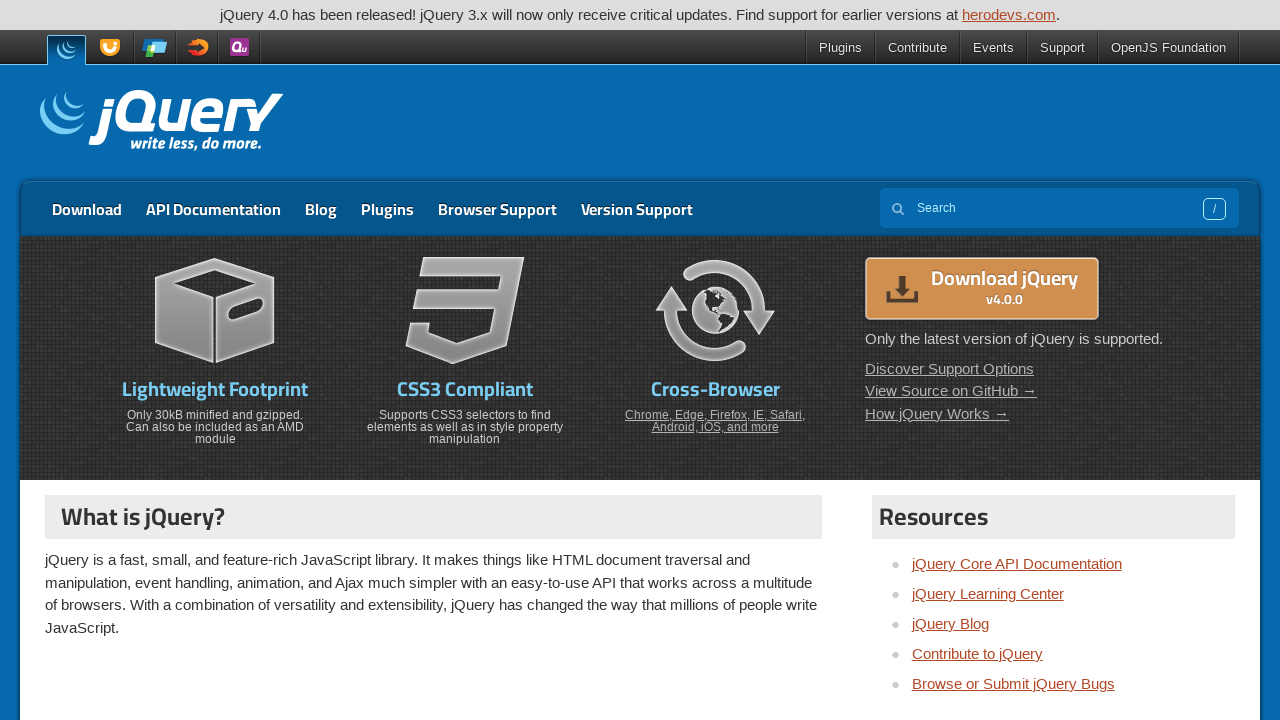

Filled search field with 'This is a test' on [name='s']
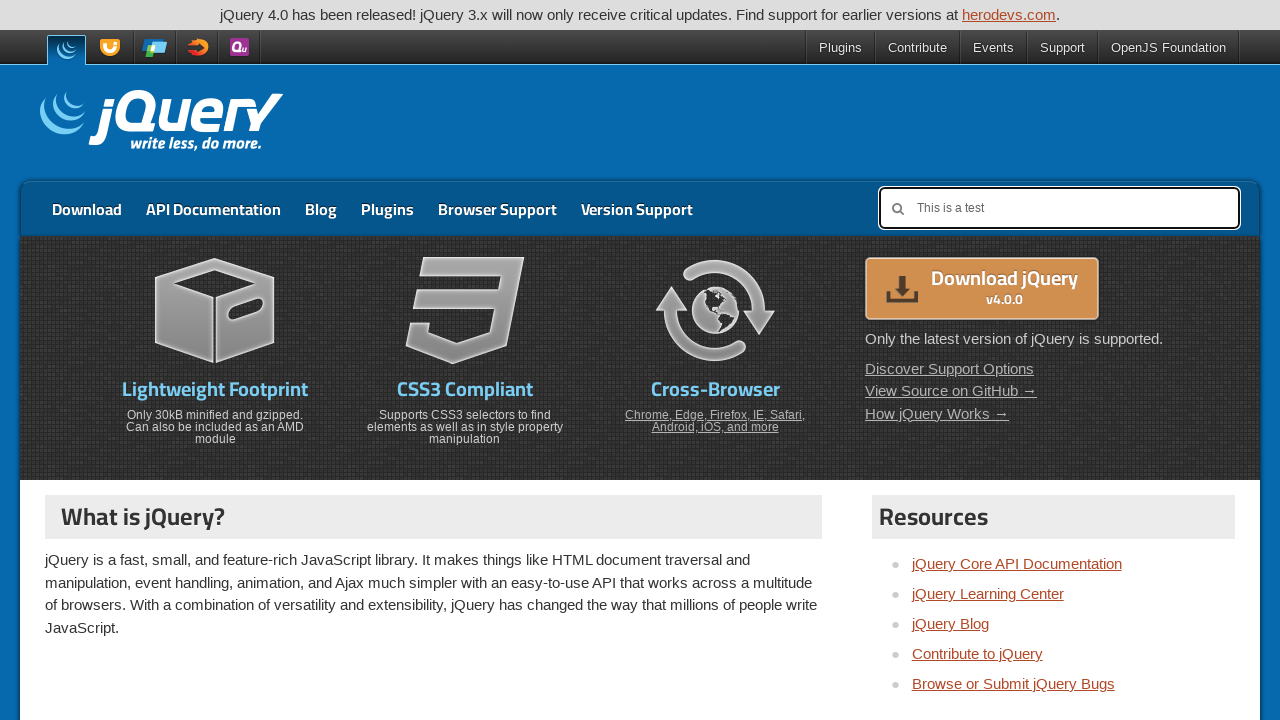

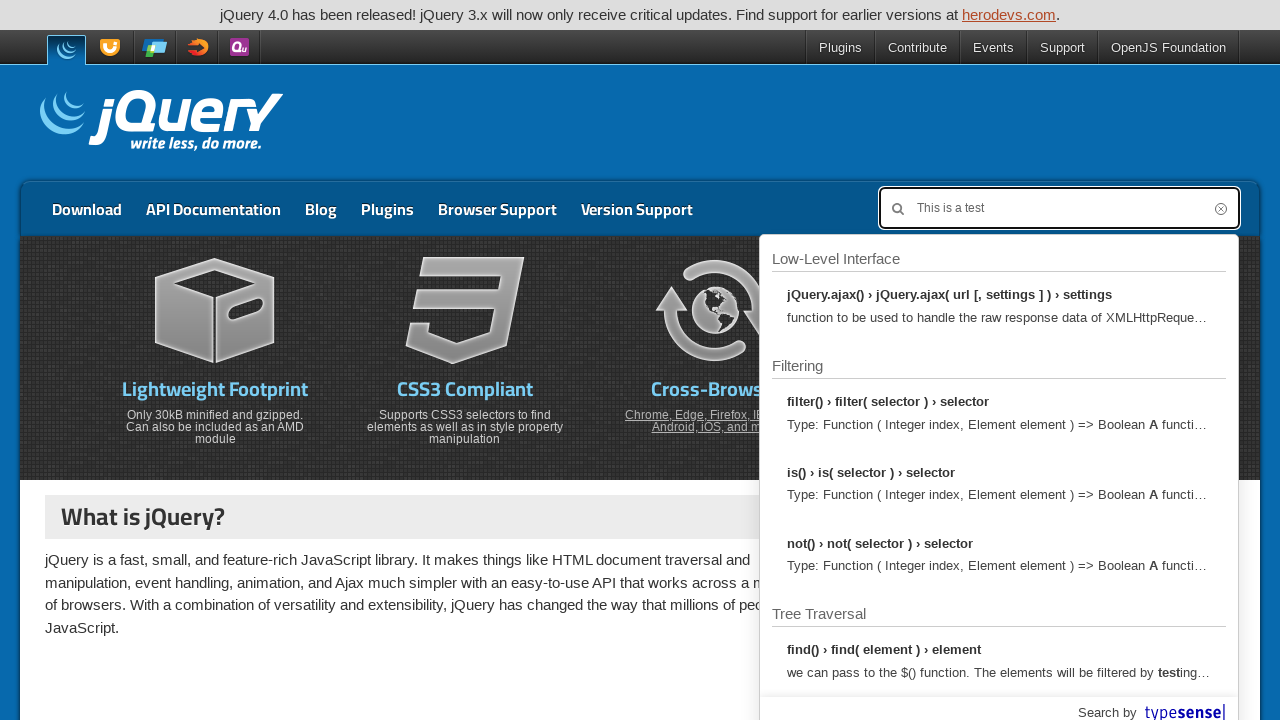